Tests that entered text is trimmed when saving edits to a todo item.

Starting URL: https://demo.playwright.dev/todomvc

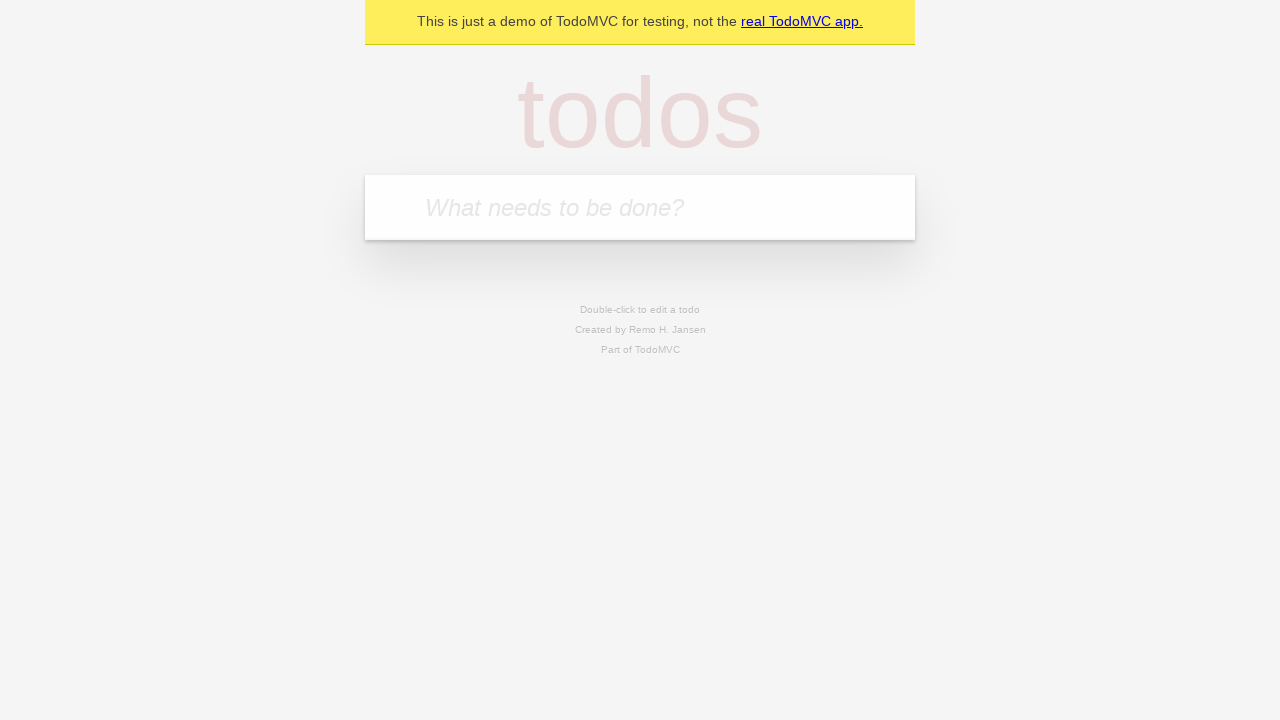

Filled todo input with 'buy some cheese' on internal:attr=[placeholder="What needs to be done?"i]
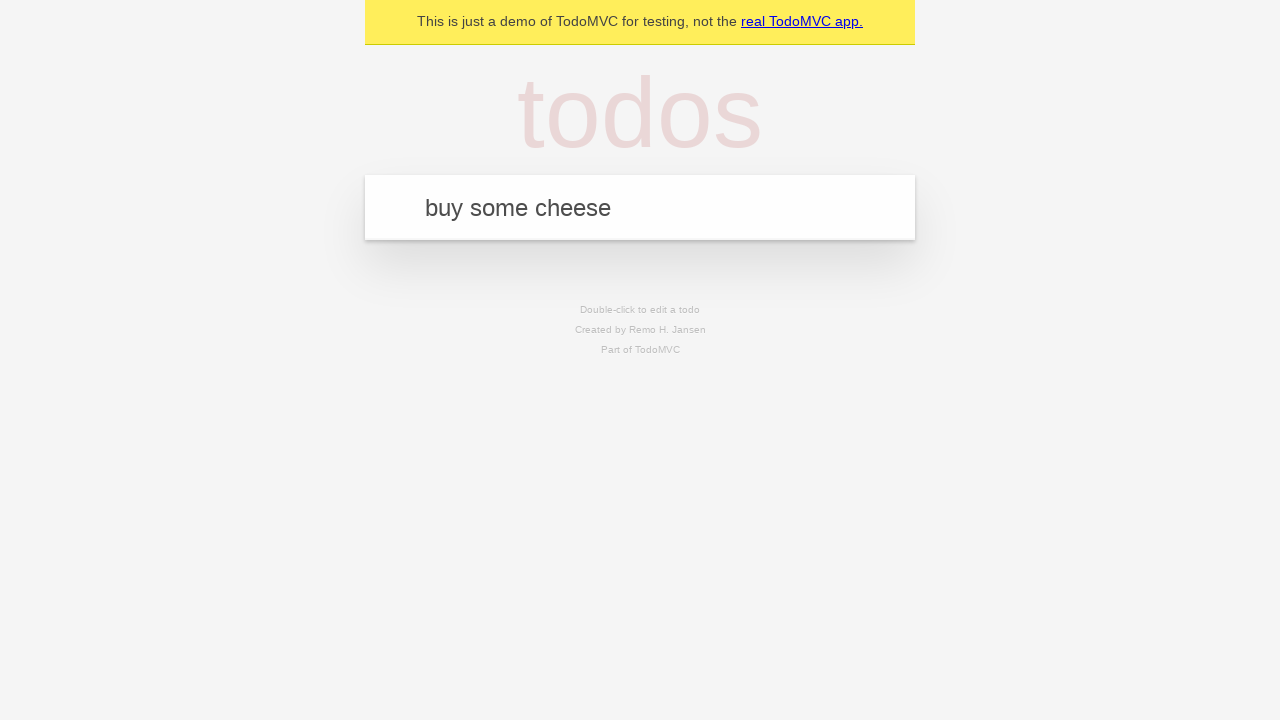

Pressed Enter to create first todo on internal:attr=[placeholder="What needs to be done?"i]
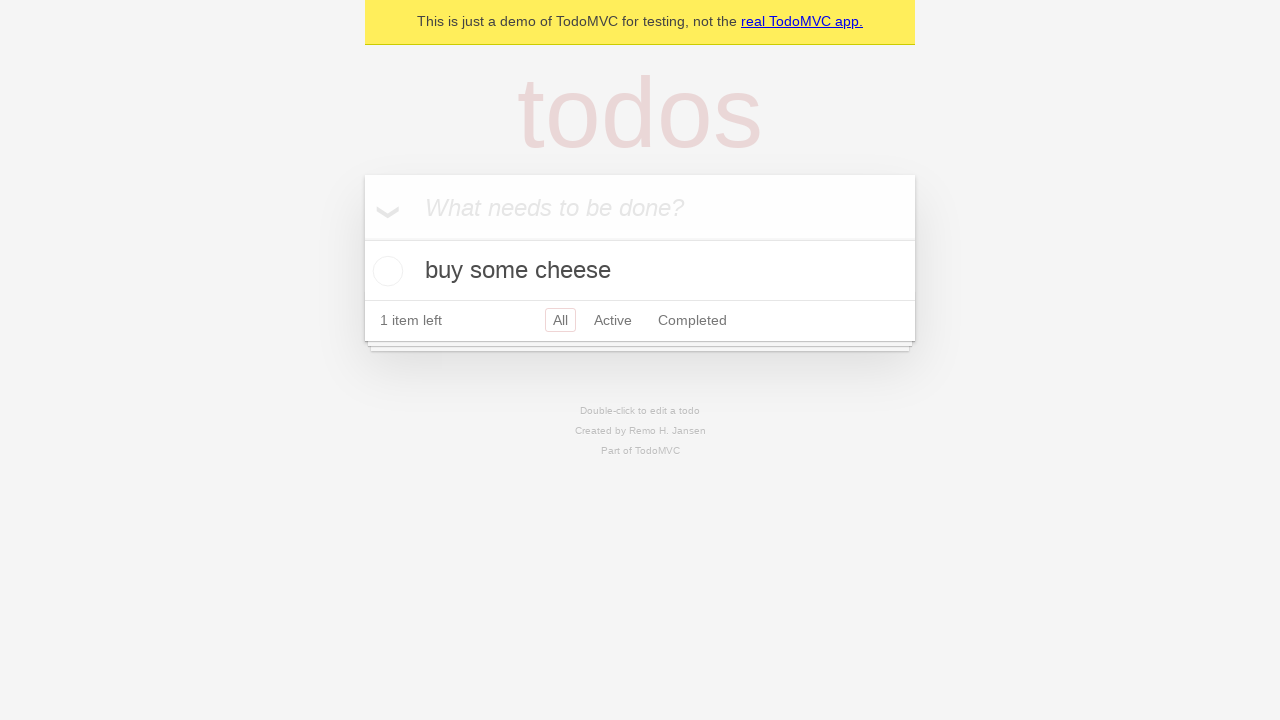

Filled todo input with 'feed the cat' on internal:attr=[placeholder="What needs to be done?"i]
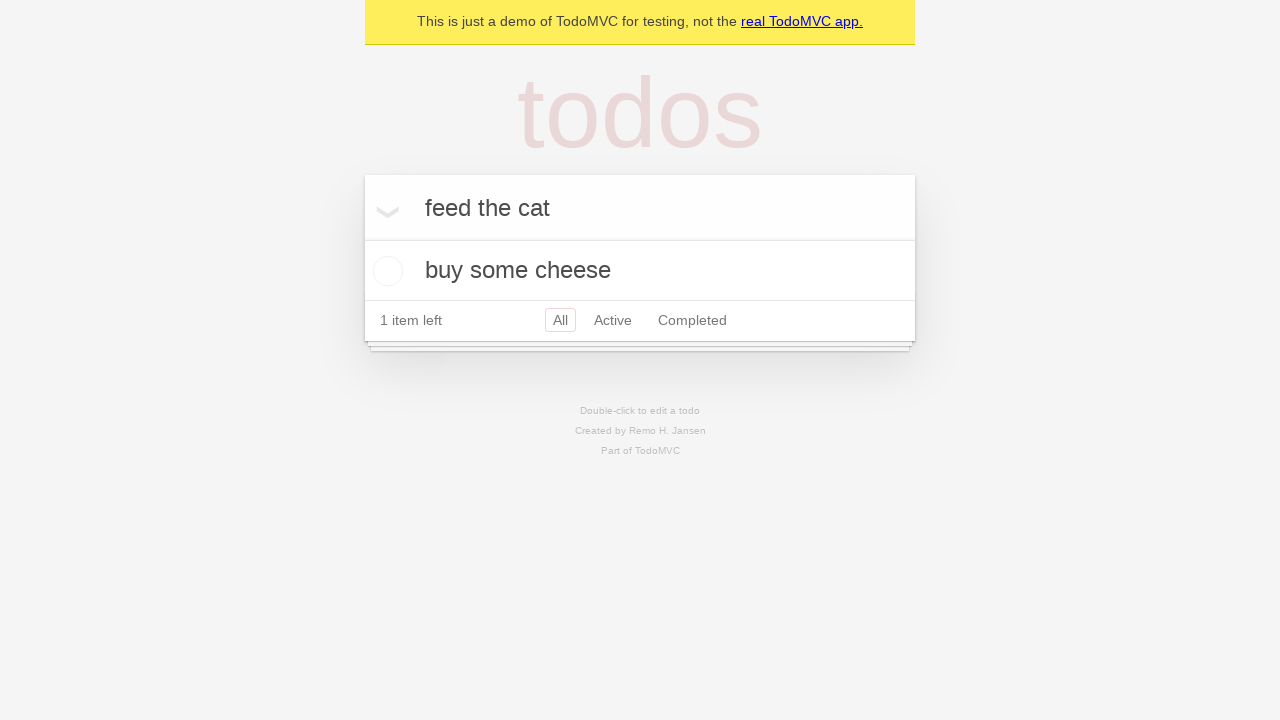

Pressed Enter to create second todo on internal:attr=[placeholder="What needs to be done?"i]
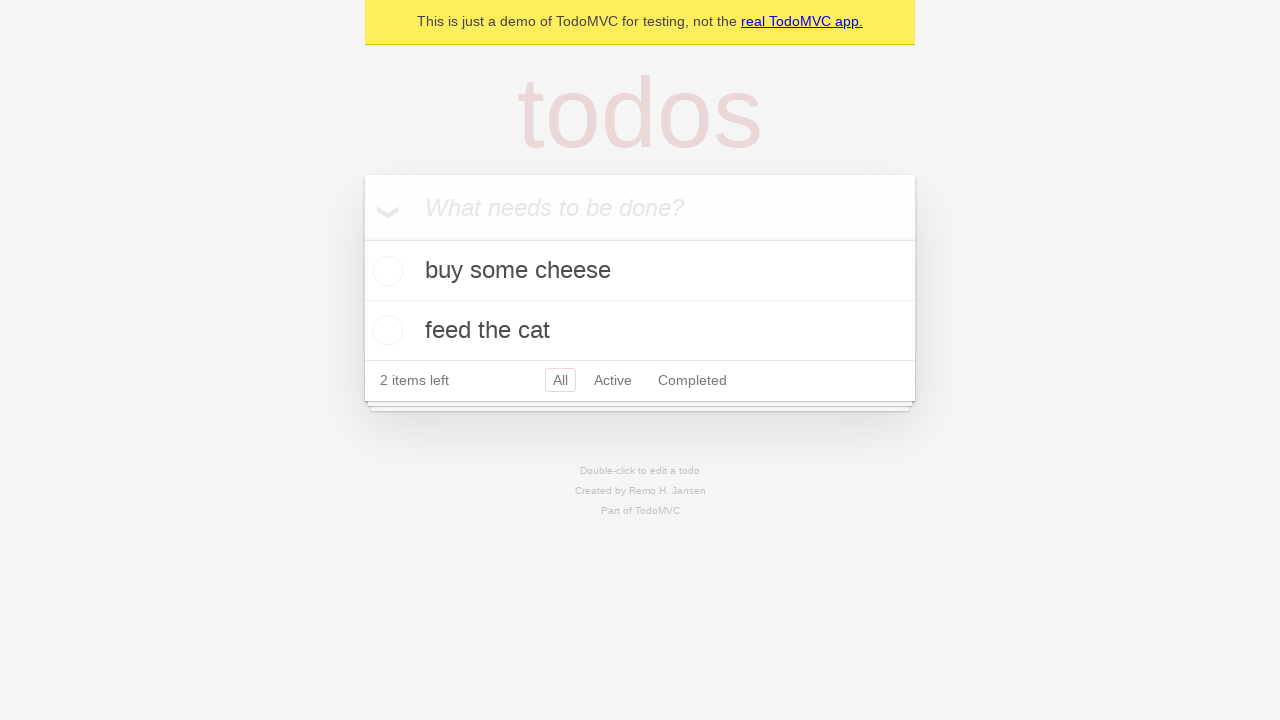

Filled todo input with 'book a doctors appointment' on internal:attr=[placeholder="What needs to be done?"i]
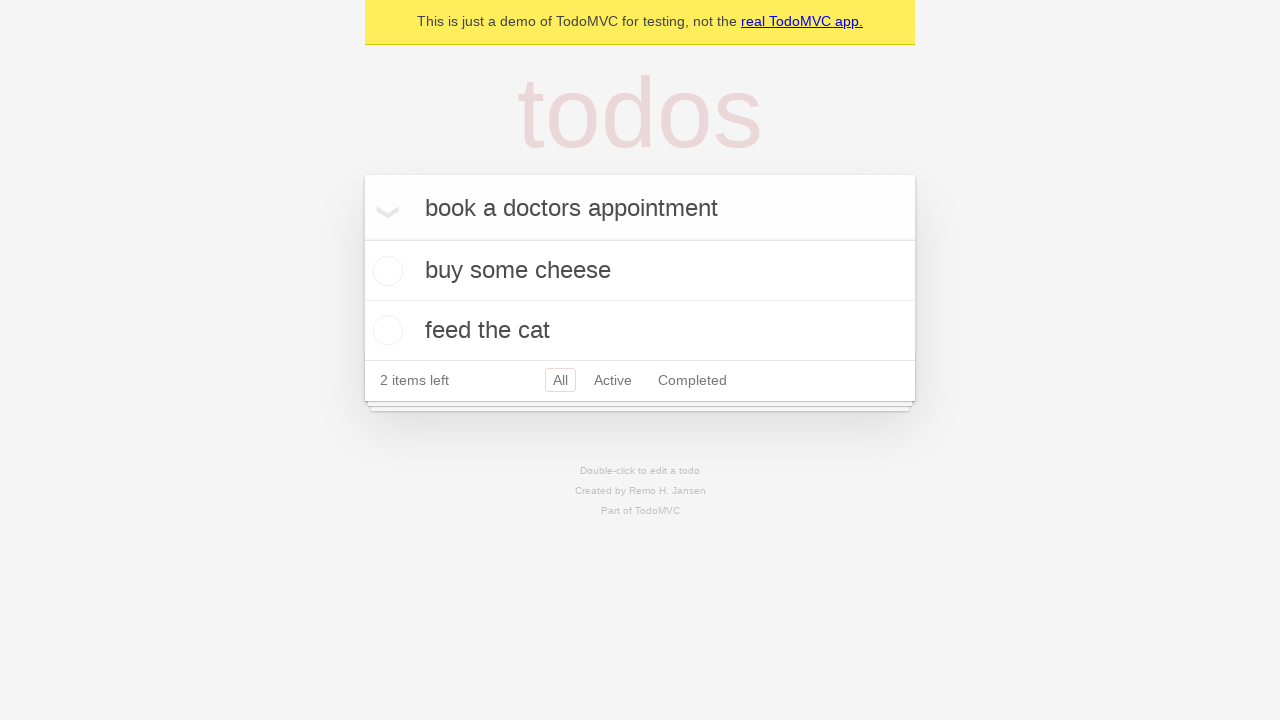

Pressed Enter to create third todo on internal:attr=[placeholder="What needs to be done?"i]
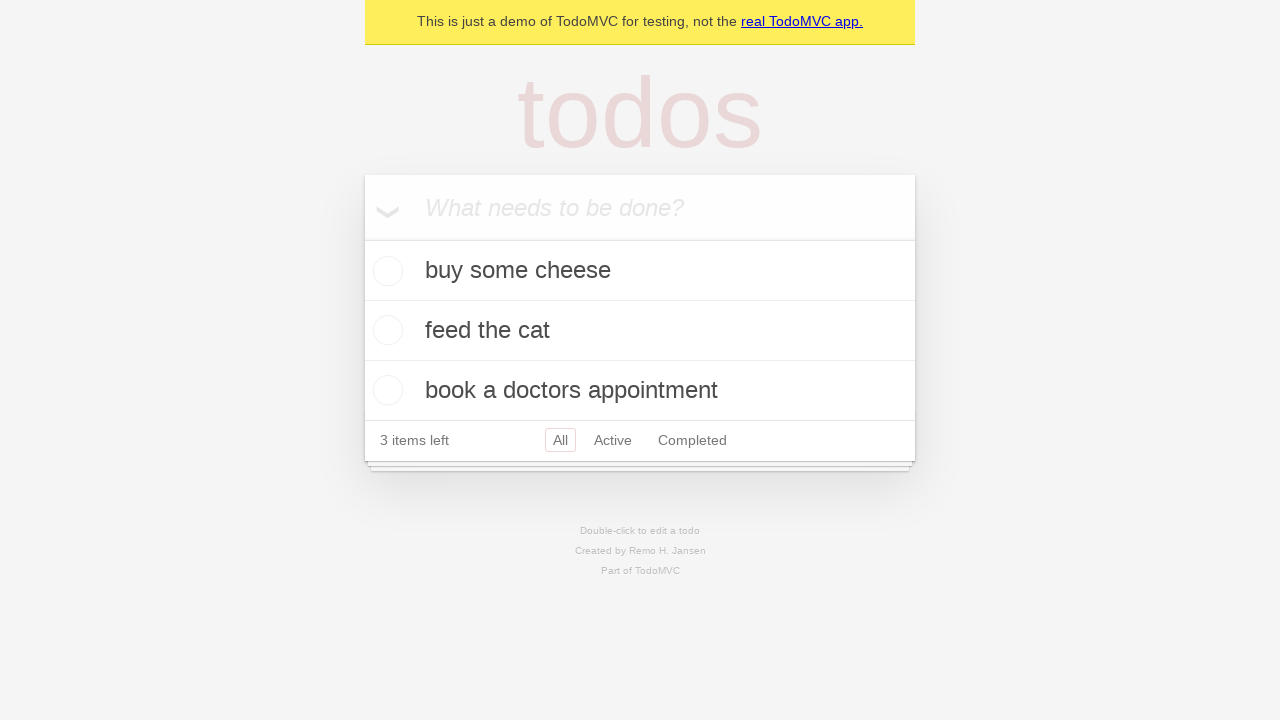

Double-clicked second todo item to enter edit mode at (640, 331) on internal:testid=[data-testid="todo-item"s] >> nth=1
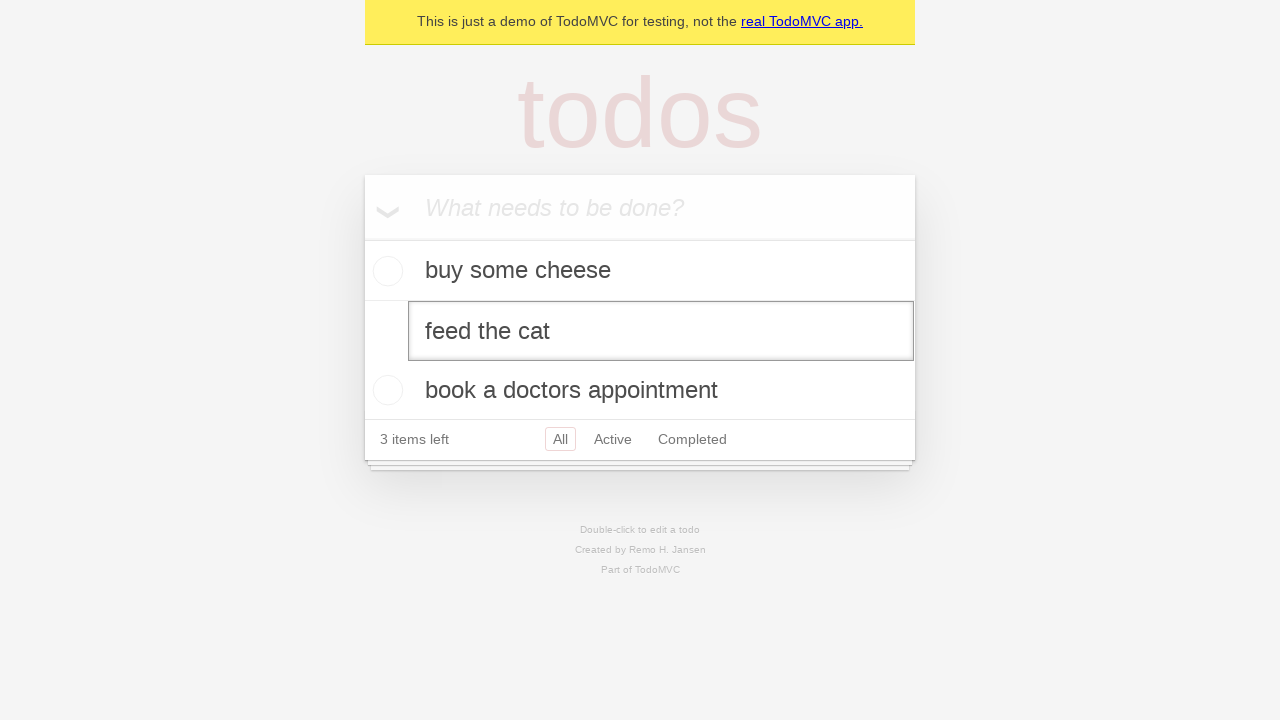

Filled edit field with text containing leading and trailing spaces on internal:testid=[data-testid="todo-item"s] >> nth=1 >> internal:role=textbox[nam
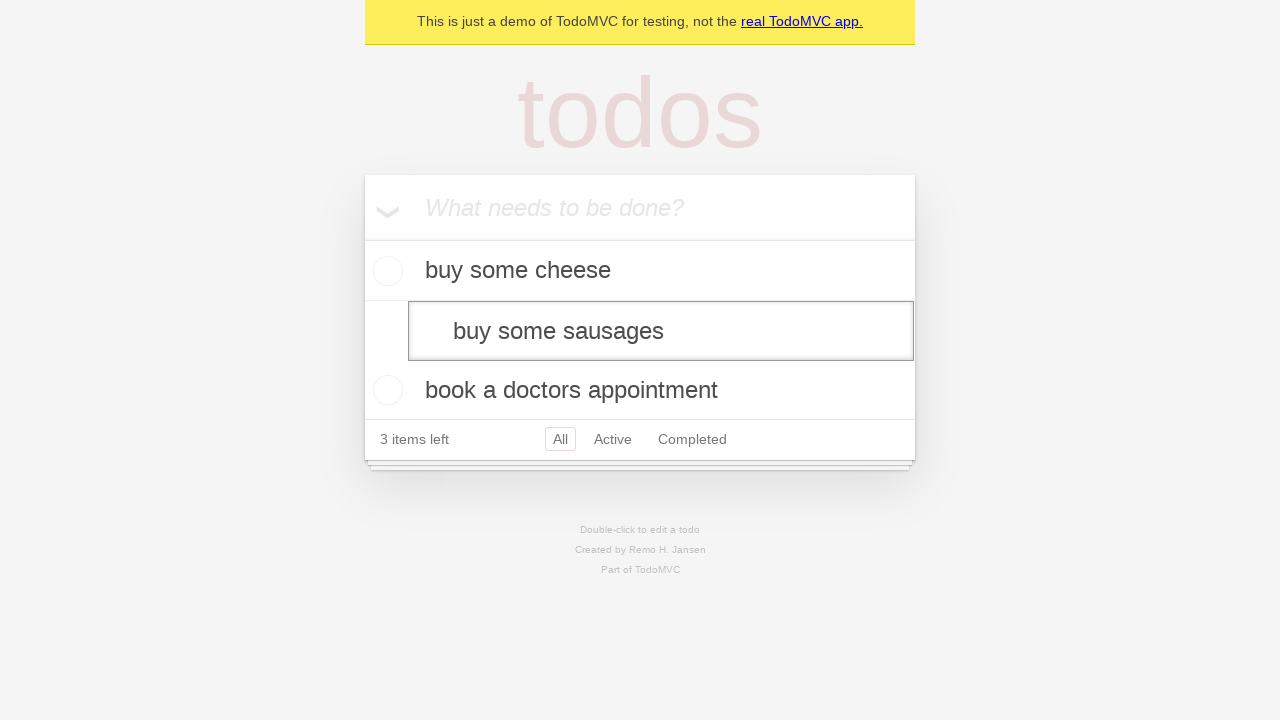

Pressed Enter to save edited todo, verifying text is trimmed on internal:testid=[data-testid="todo-item"s] >> nth=1 >> internal:role=textbox[nam
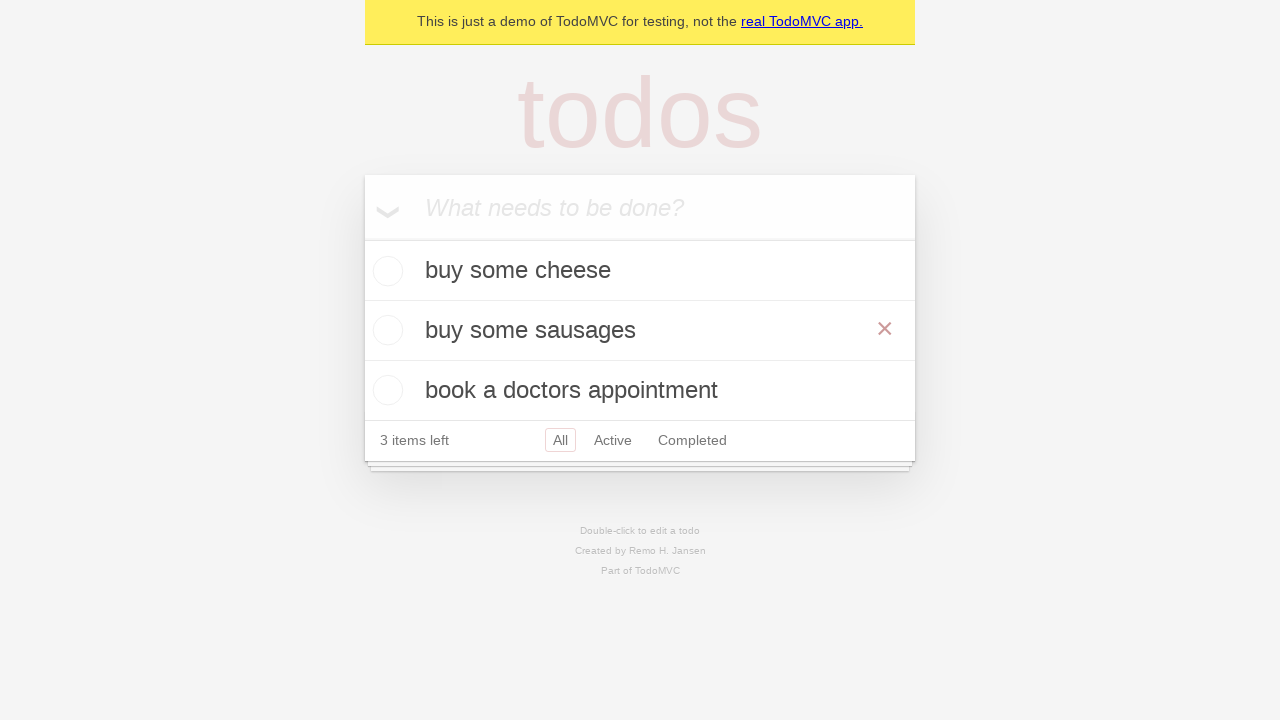

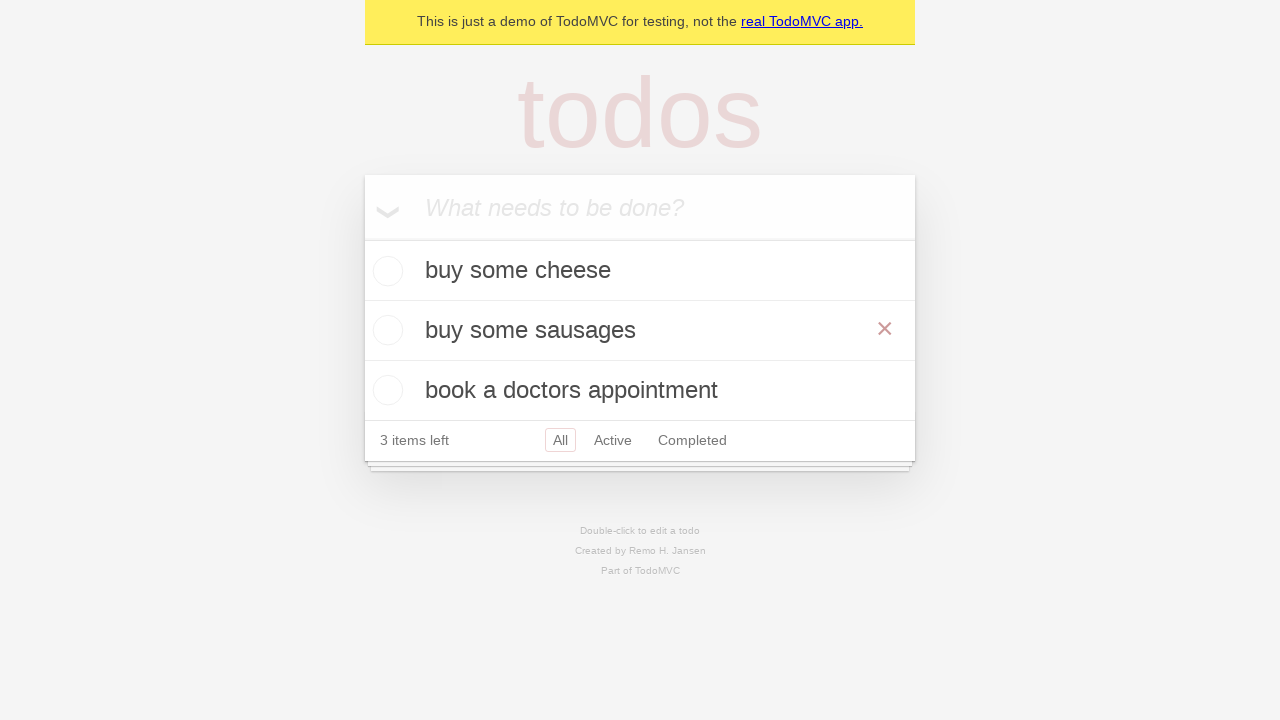